Tests double-click functionality on a button element, which triggers an alert popup that is then accepted

Starting URL: https://www.automationtestinginsider.com/2019/08/textarea-textarea-element-defines-multi.html

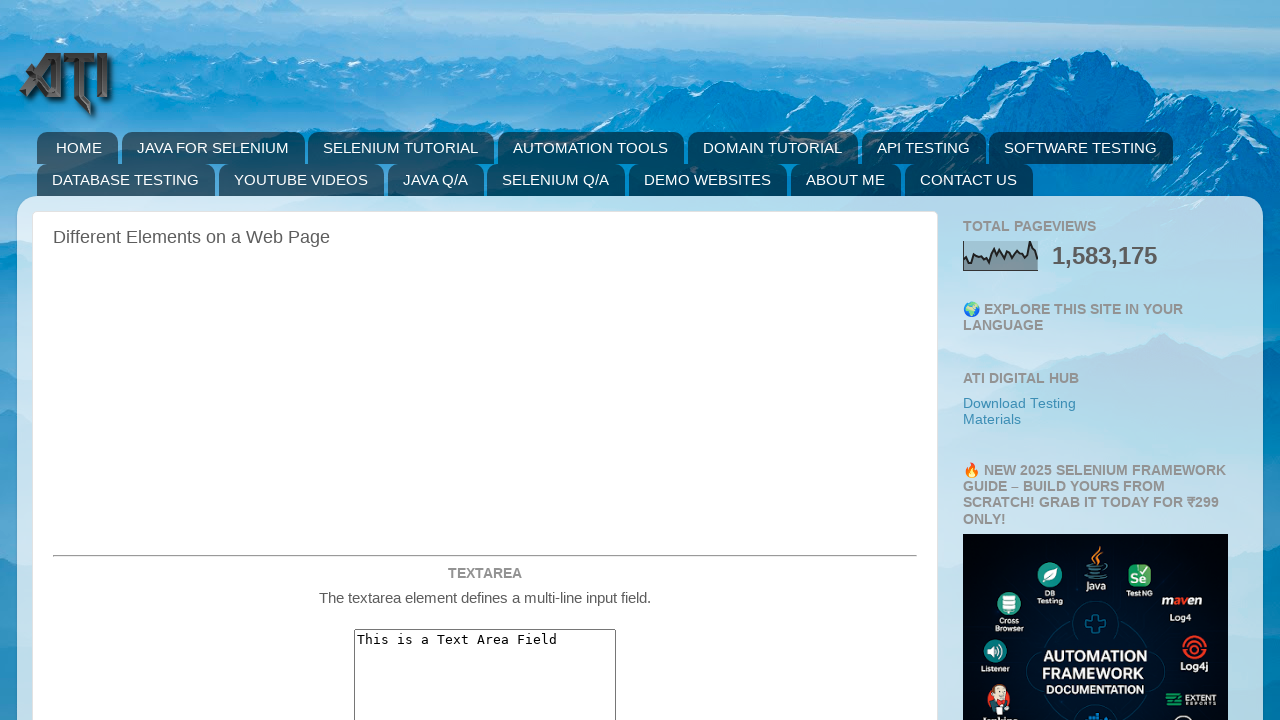

Located double-click button element
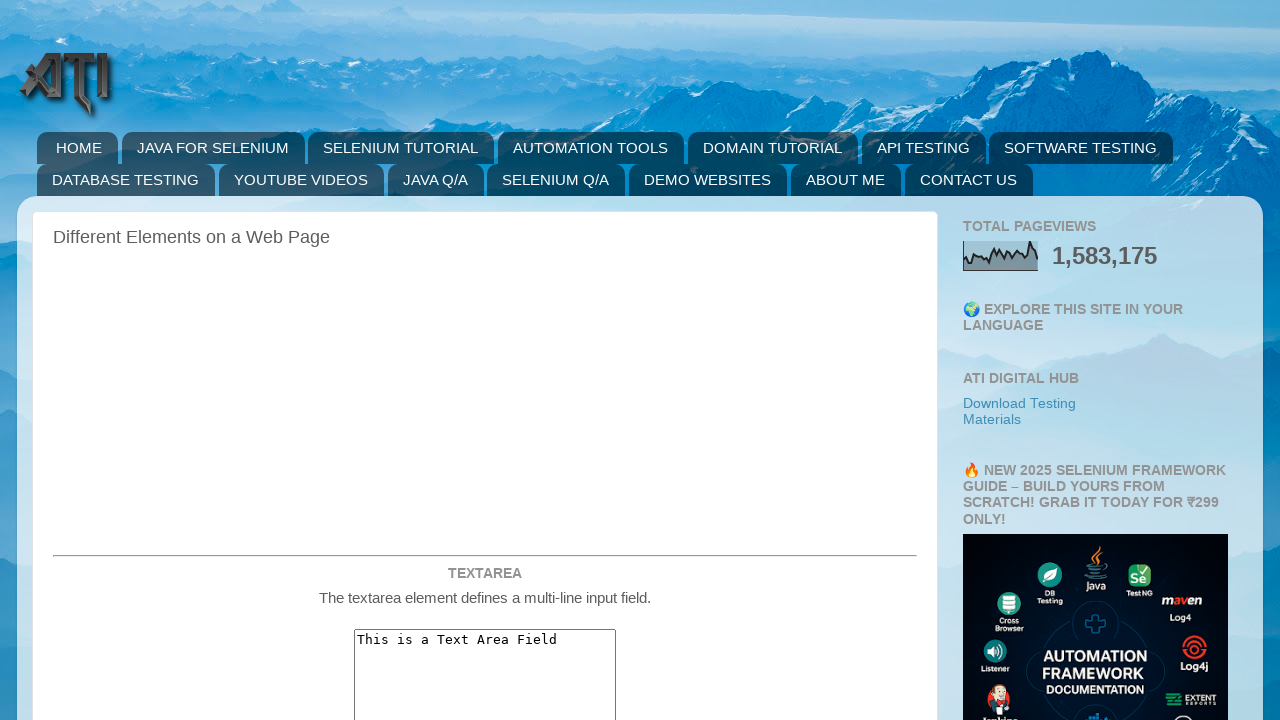

Performed double-click on button at (485, 360) on #doubleClickBtn
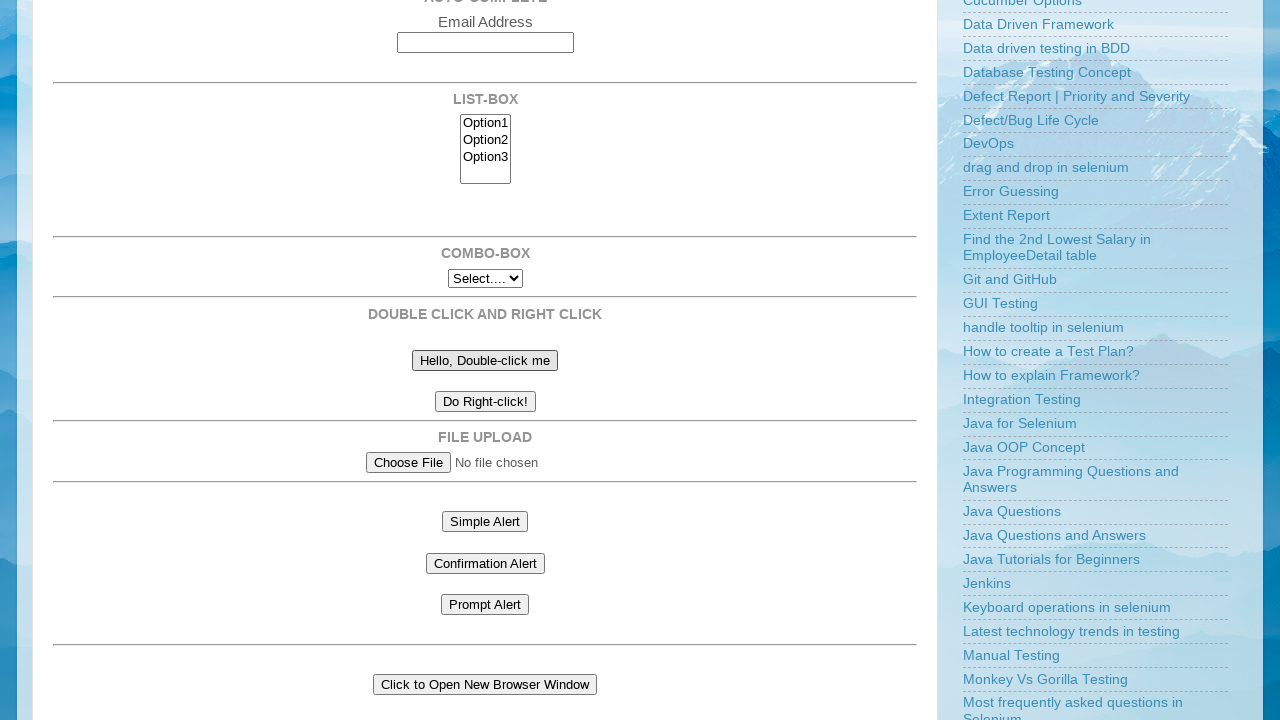

Set up alert dialog handler to accept popups
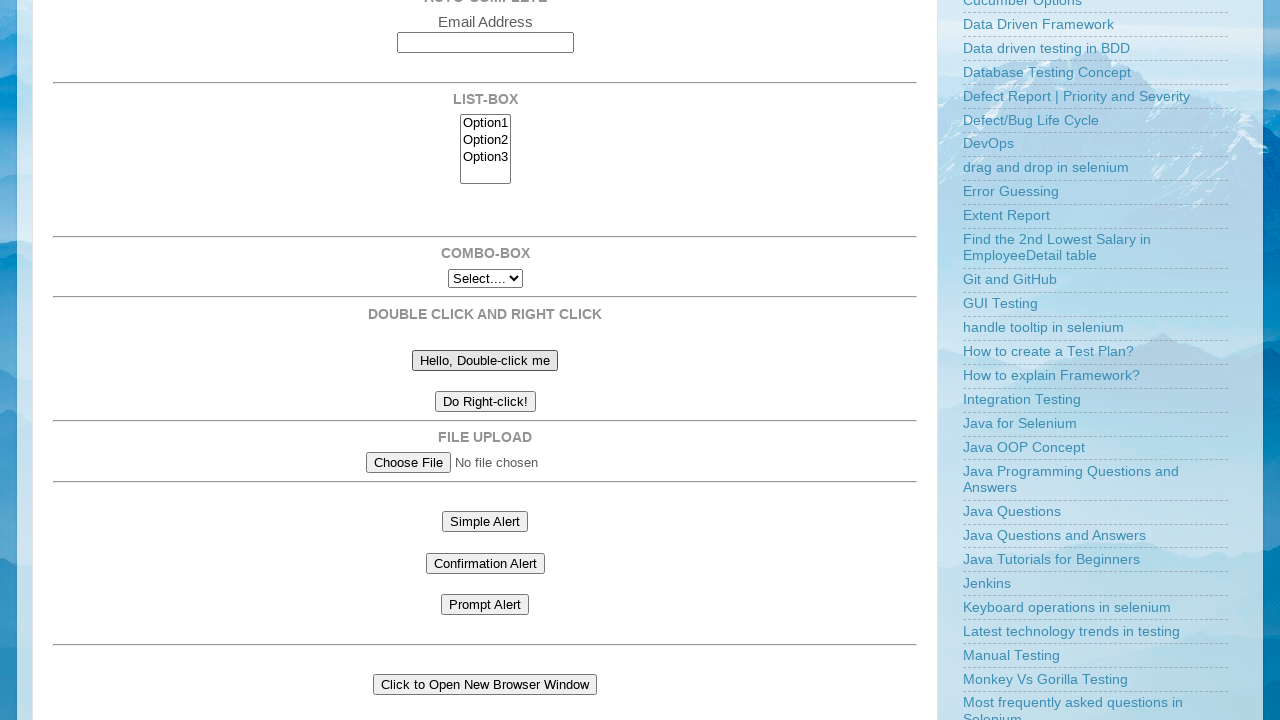

Waited for alert to be processed
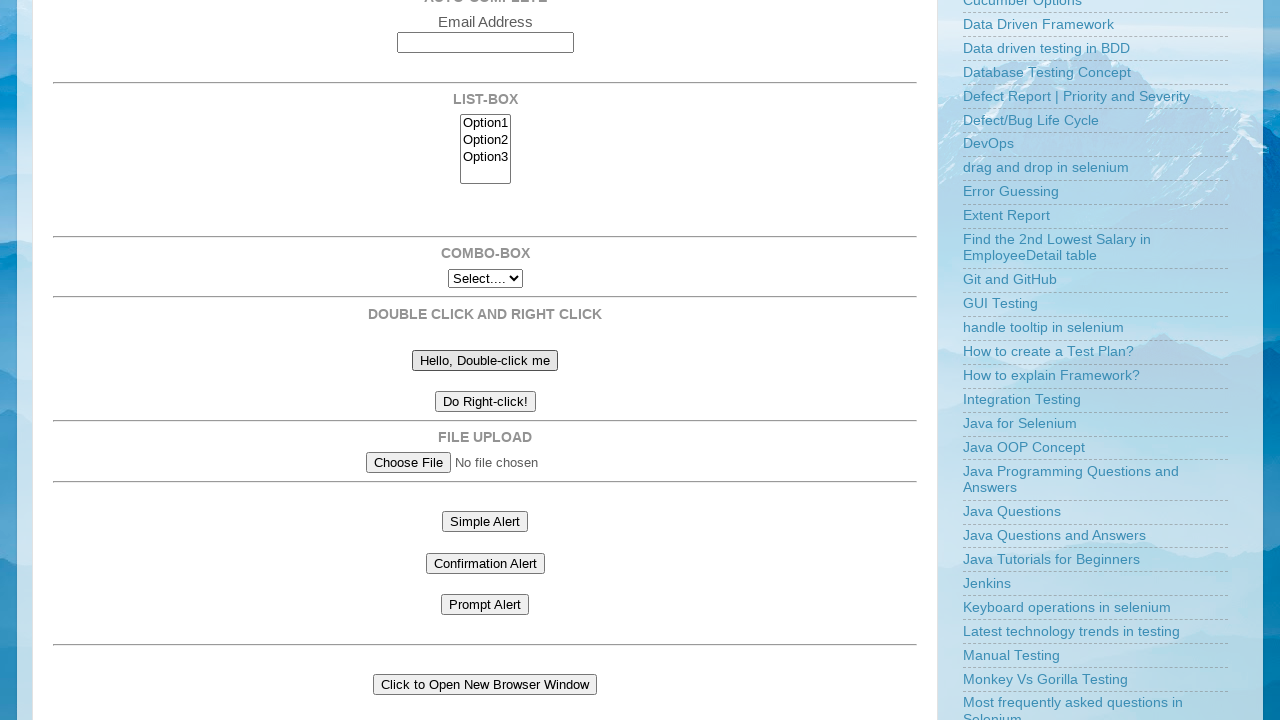

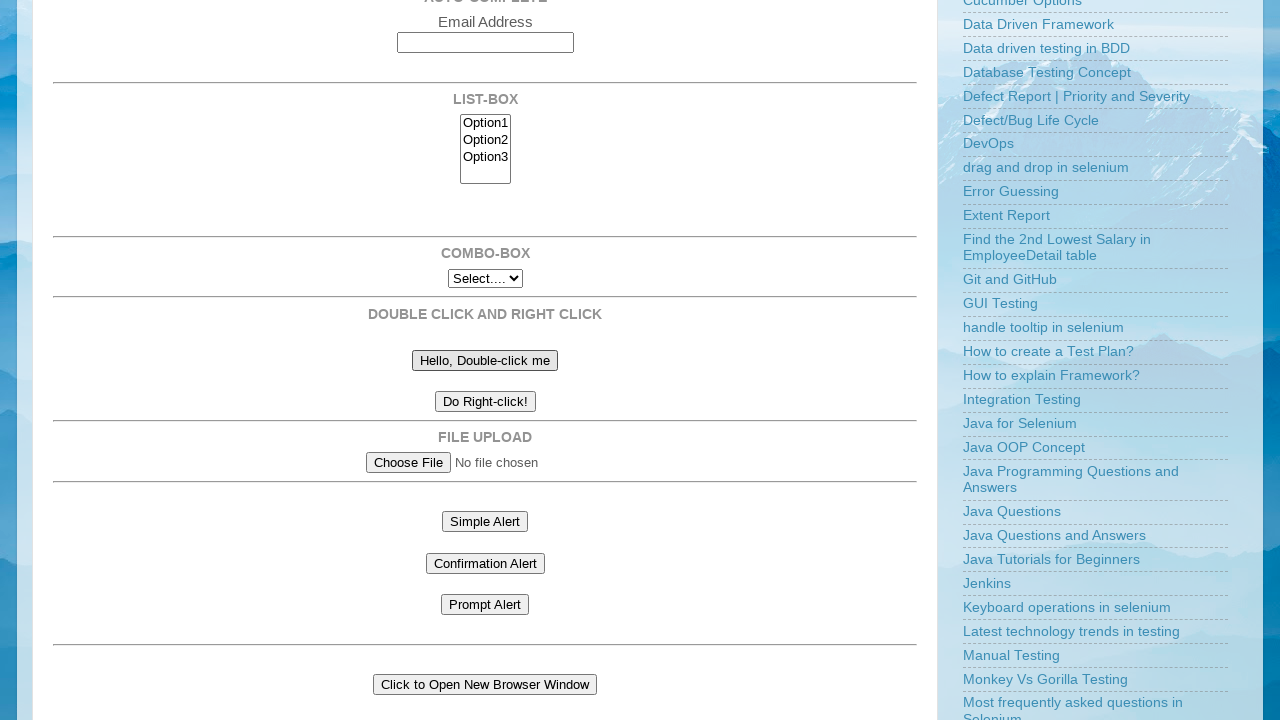